Tests navigation through a portfolio website by clicking on the Designers and Contact links to verify page navigation works correctly

Starting URL: https://adarshts.github.io/adStudio/

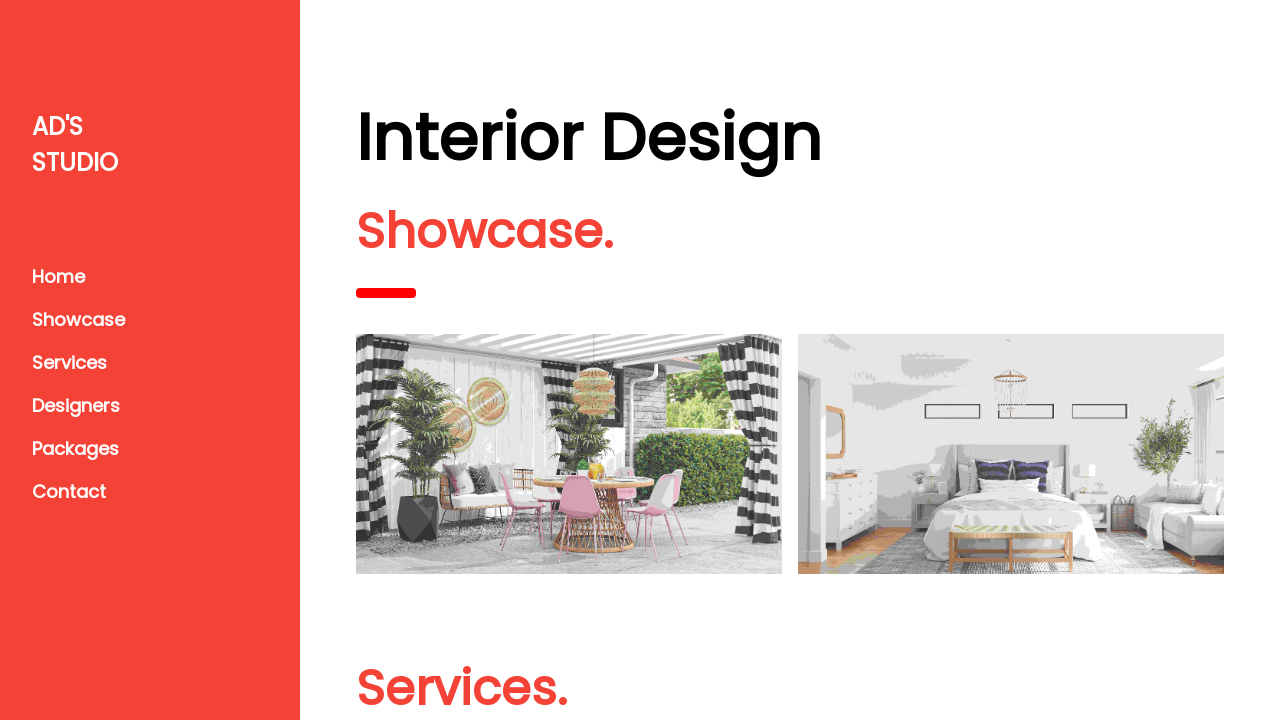

Waited for Designers navigation link to load
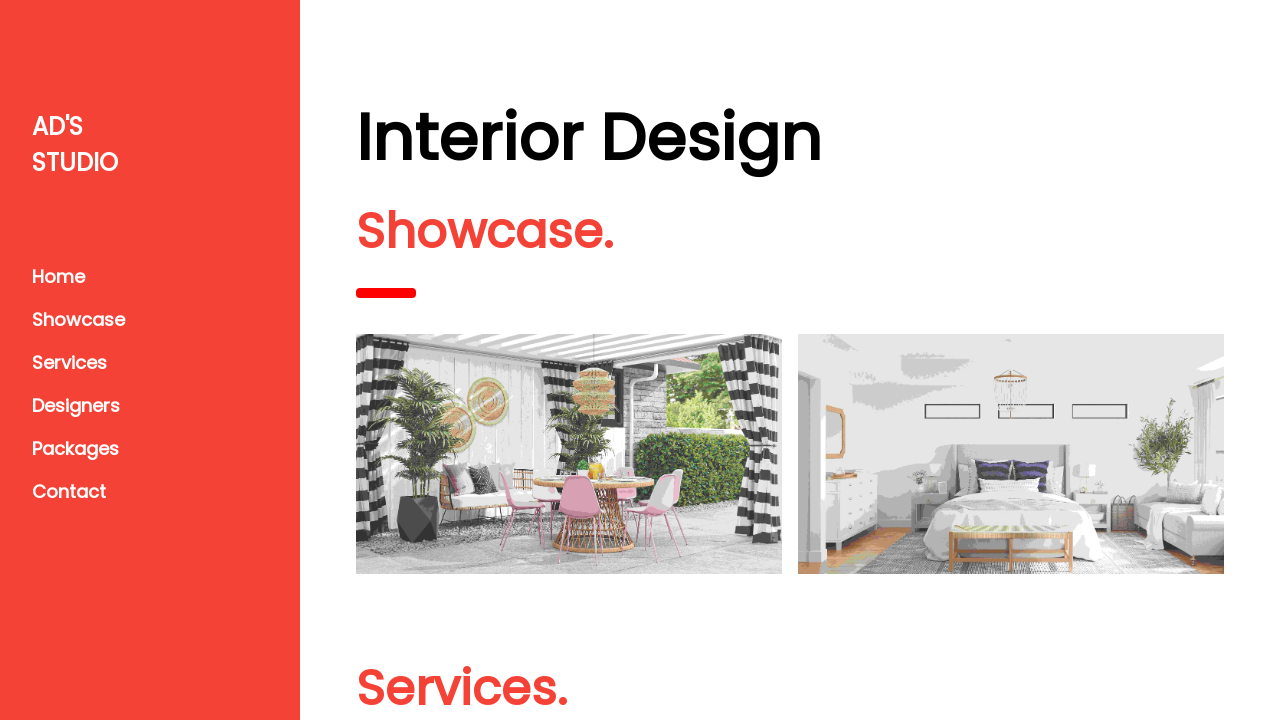

Clicked on Designers navigation link at (150, 406) on xpath=//a[text()='Designers']
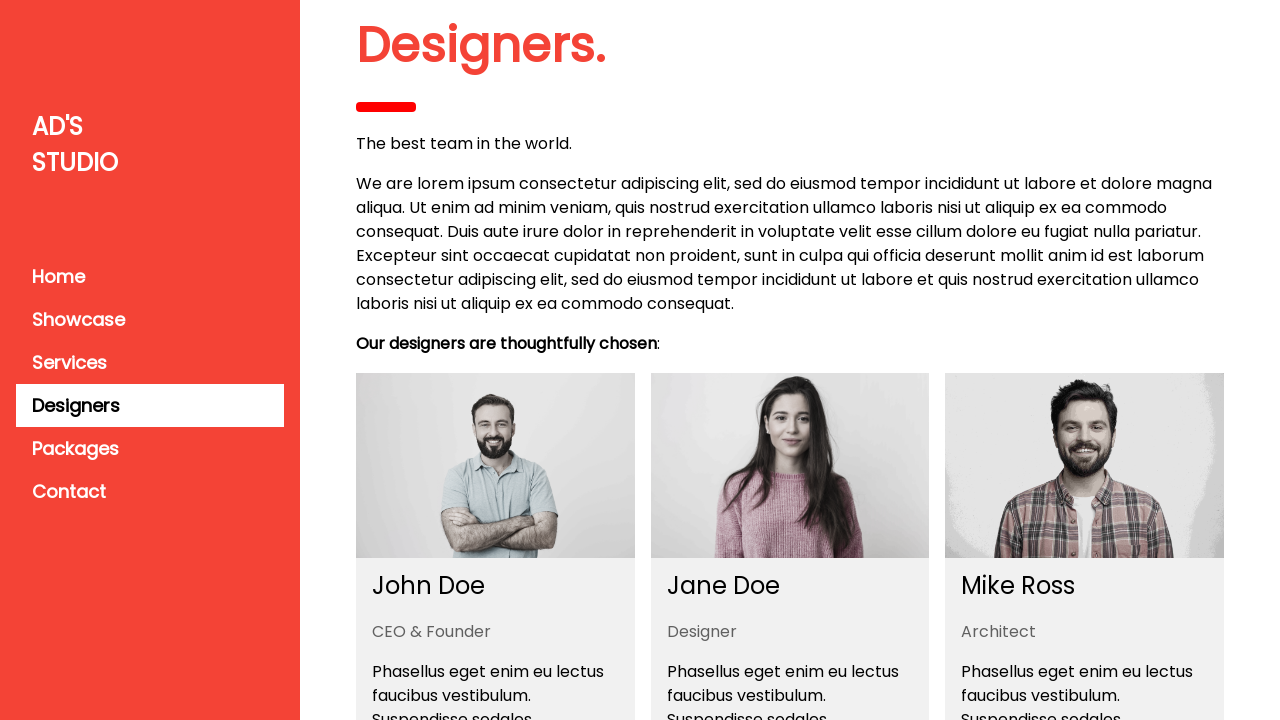

Waited for Contact navigation link to load
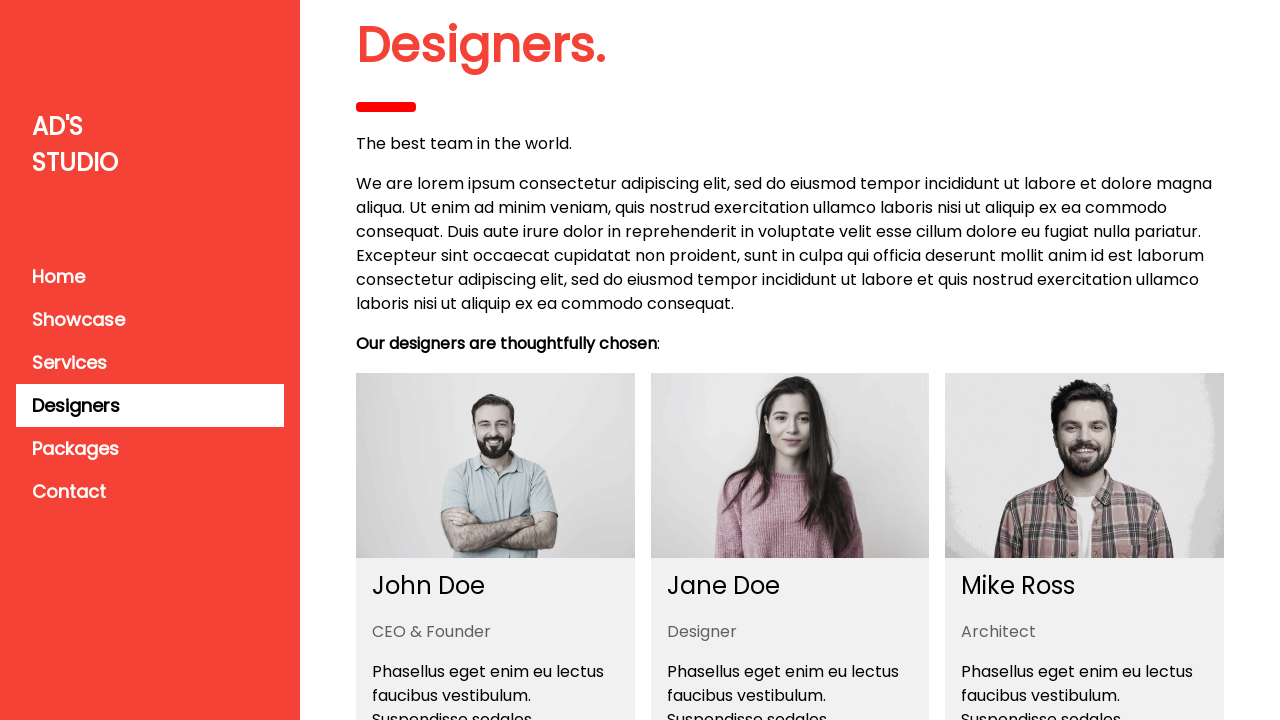

Clicked on Contact navigation link at (150, 492) on xpath=//a[text()='Contact']
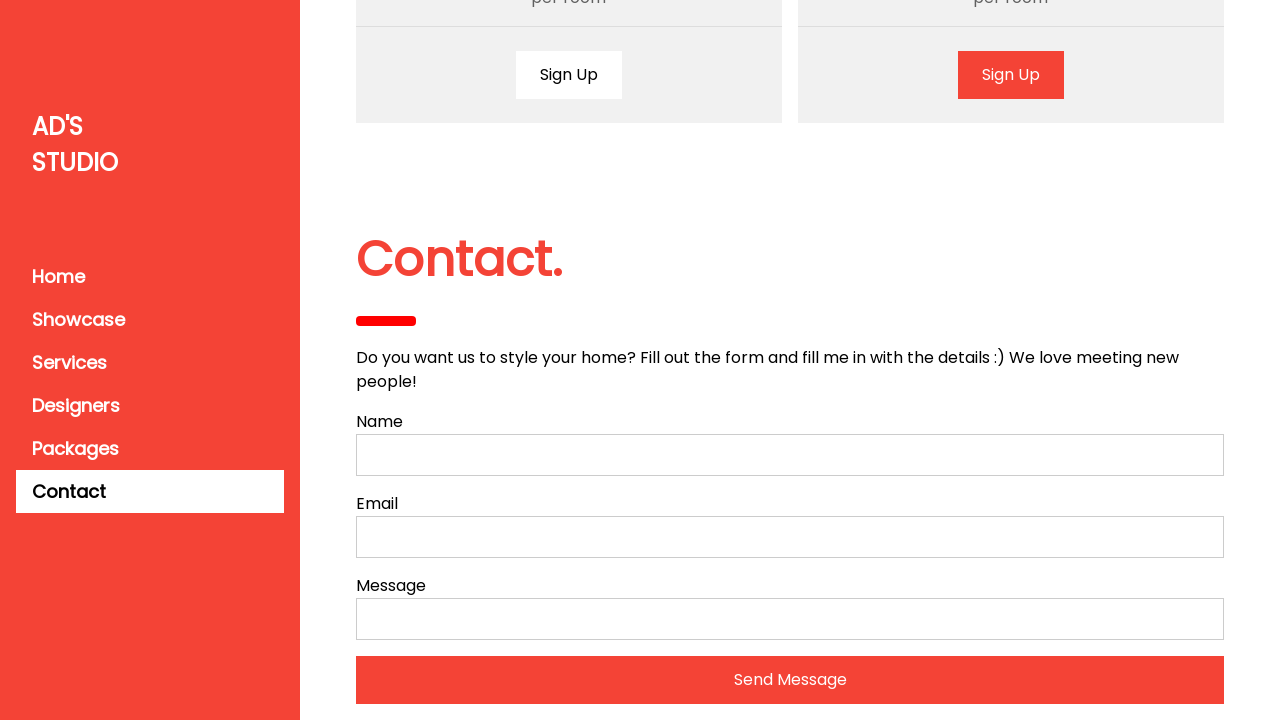

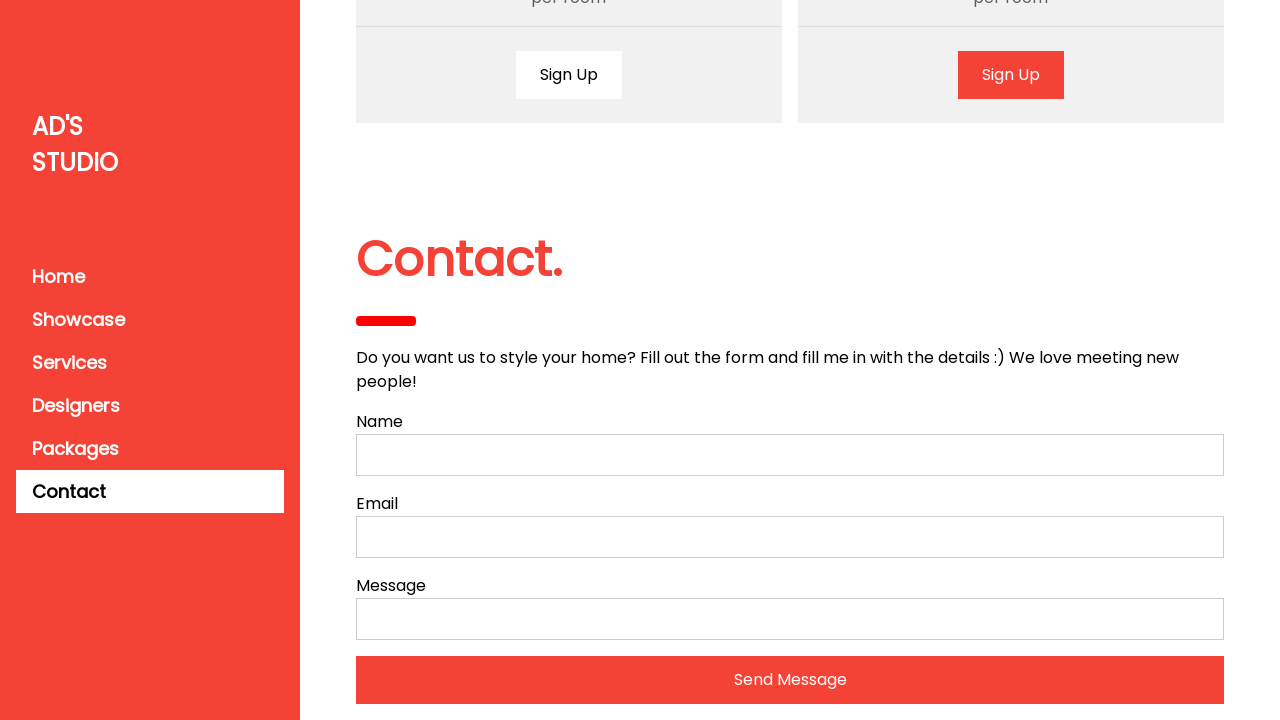